Tests dynamic content functionality by clicking a generate button and waiting for specific text ("release") to appear in a designated element.

Starting URL: https://www.training-support.net/webelements/dynamic-content

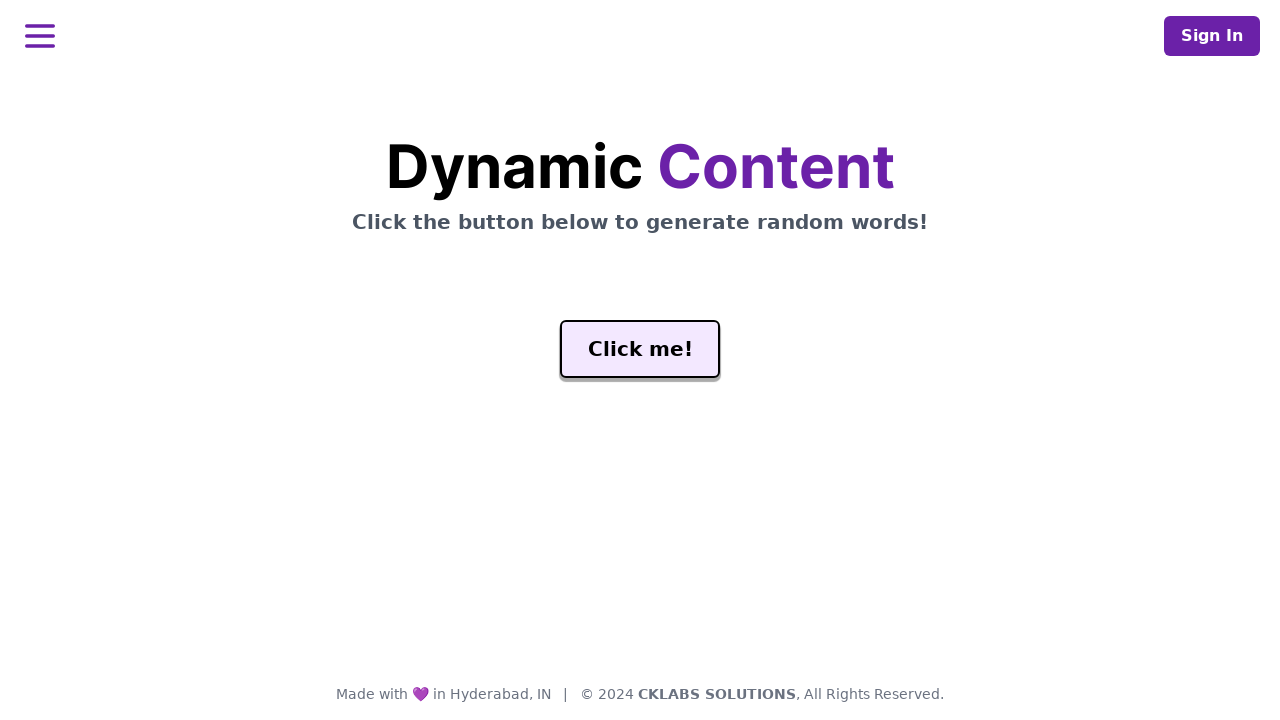

Clicked the generate button to trigger dynamic content at (640, 349) on button#genButton
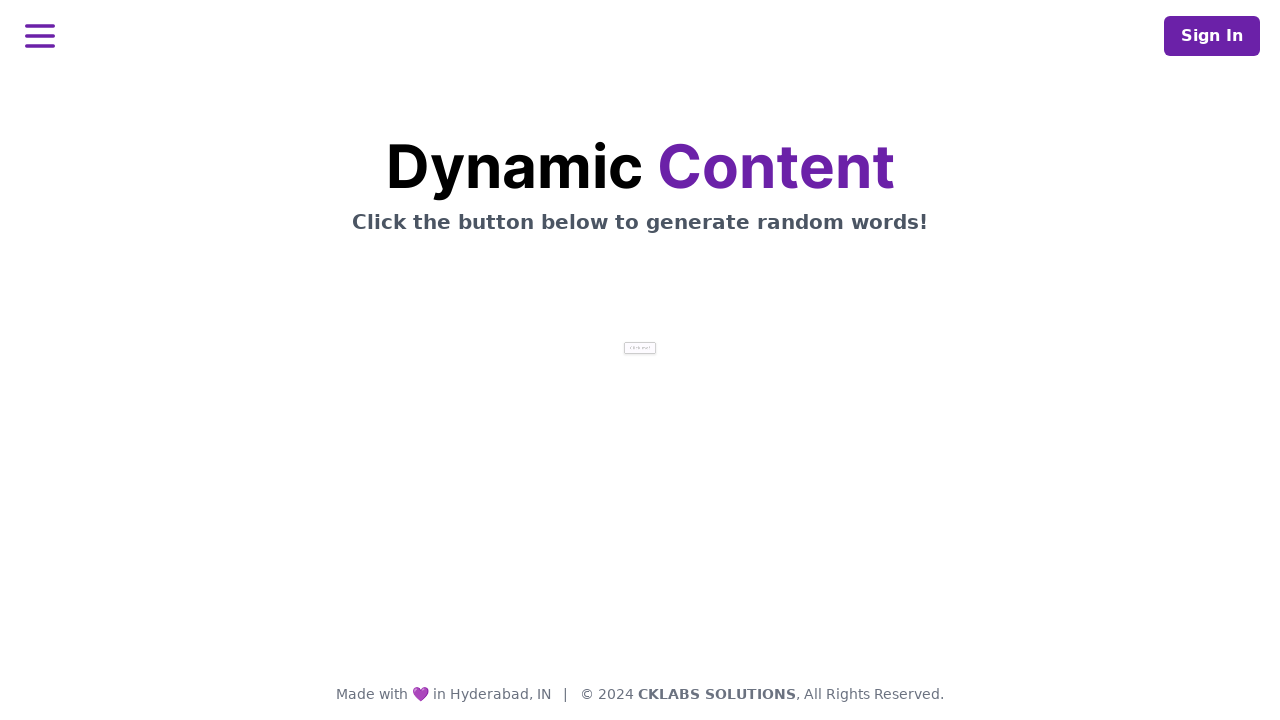

Waited for 'release' text to appear in the word element
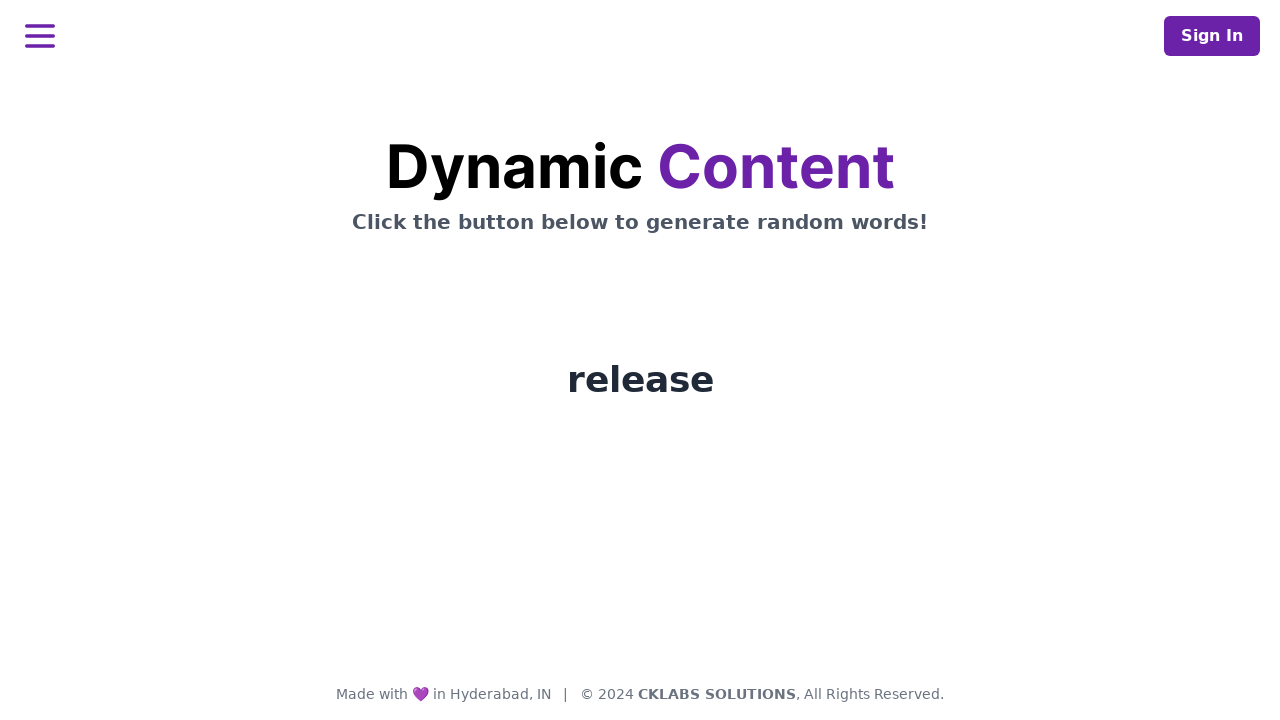

Verified the word element is visible
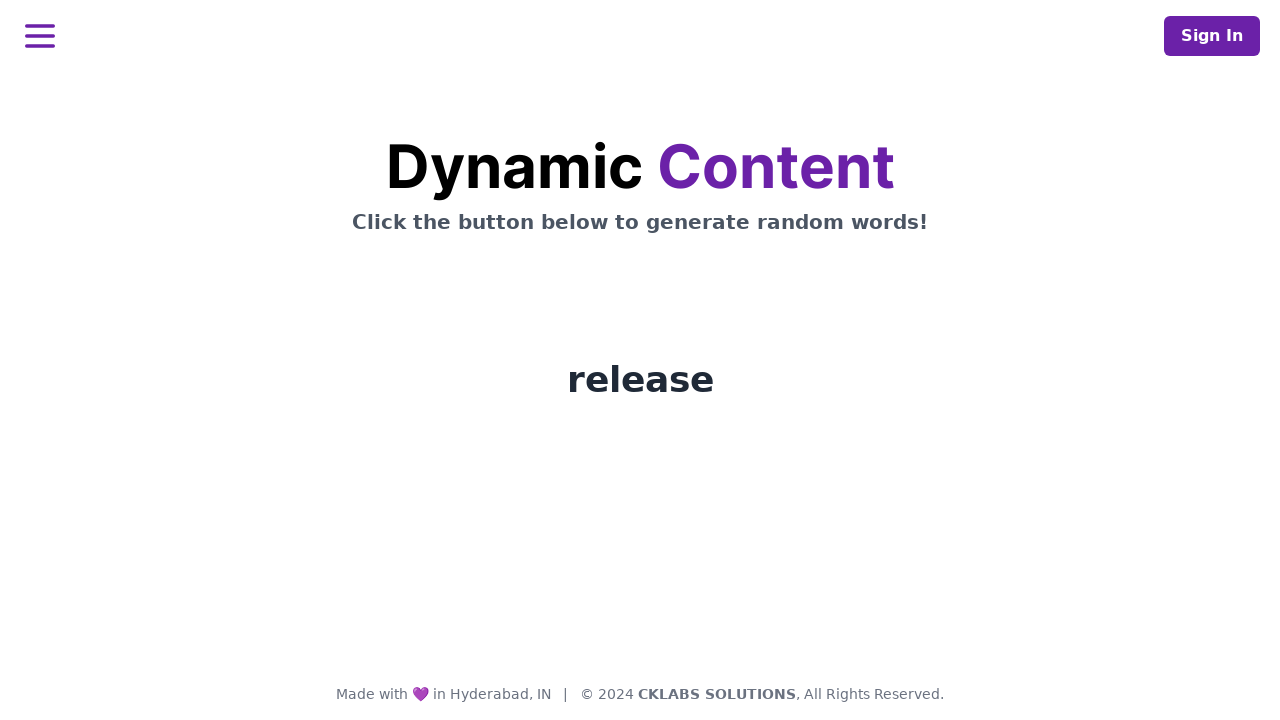

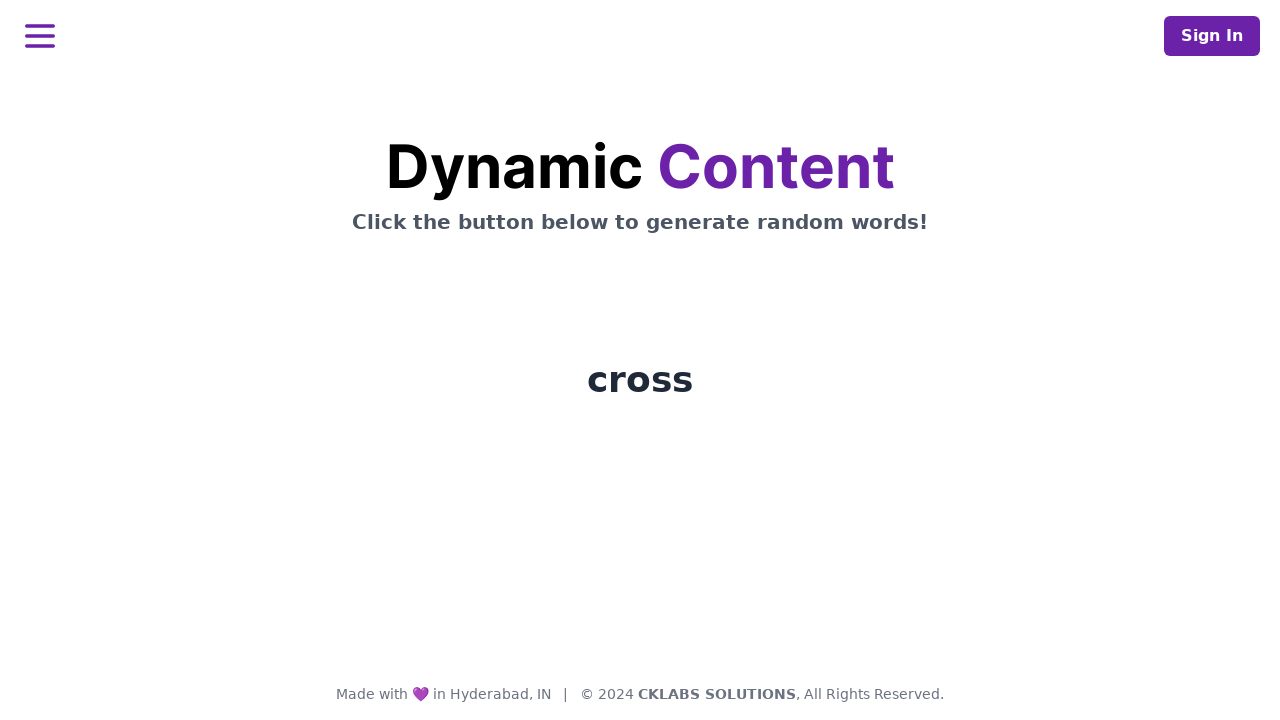